Tests checkbox manipulation by scrolling to checkboxes, selecting the first 3 checkboxes, then unselecting all selected checkboxes

Starting URL: https://testautomationpractice.blogspot.com/

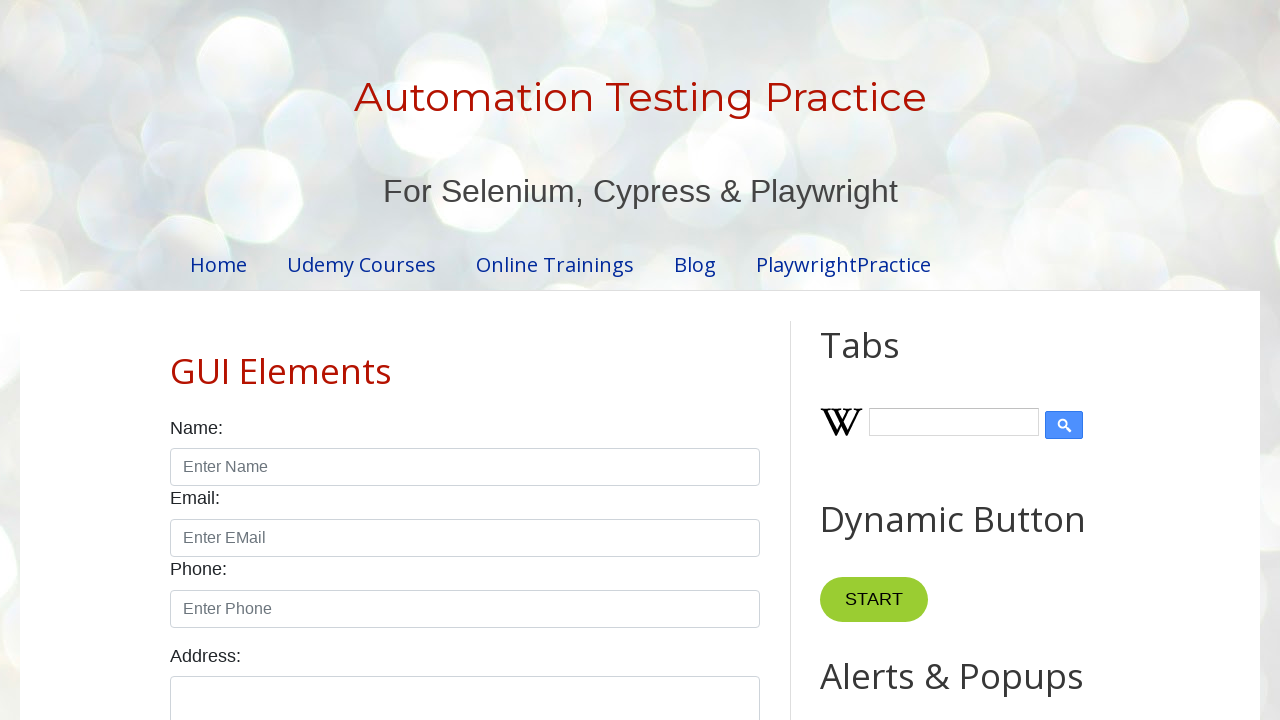

Scrolled to Sunday checkbox element
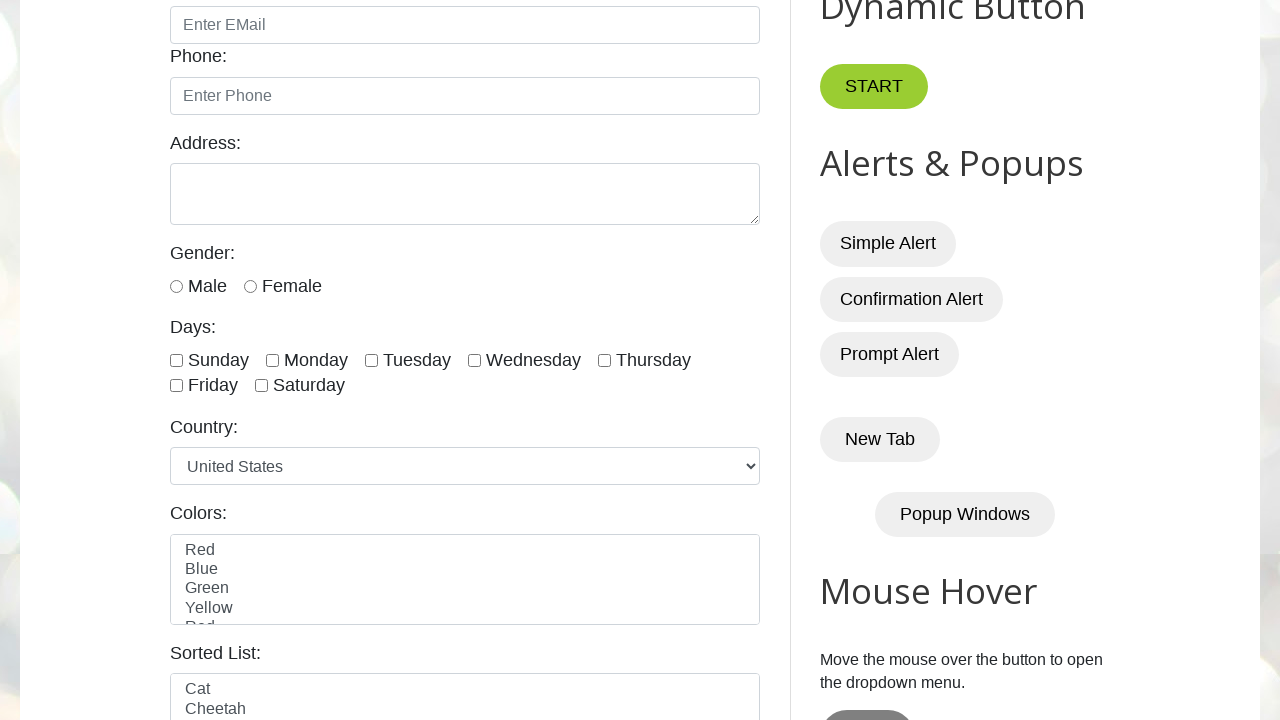

Located all checkbox elements
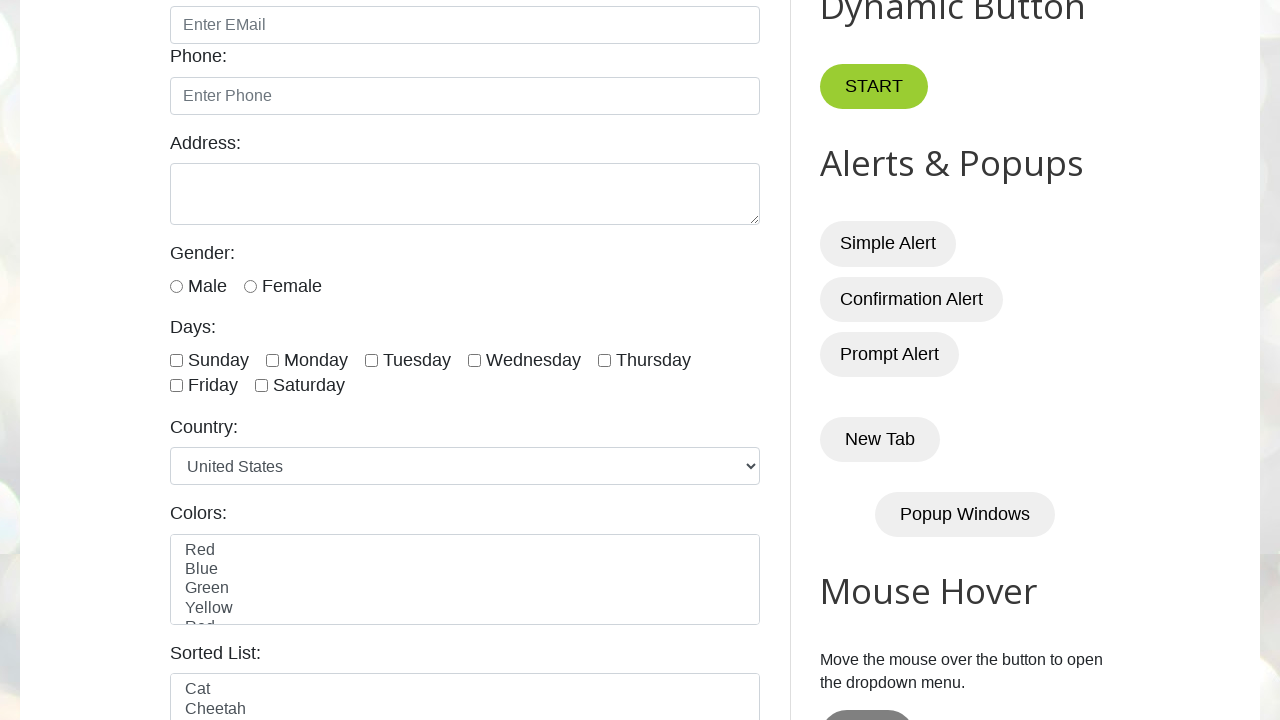

Selected checkbox 1 of the first 3 at (176, 360) on xpath=//input[@class='form-check-input' and @type='checkbox'] >> nth=0
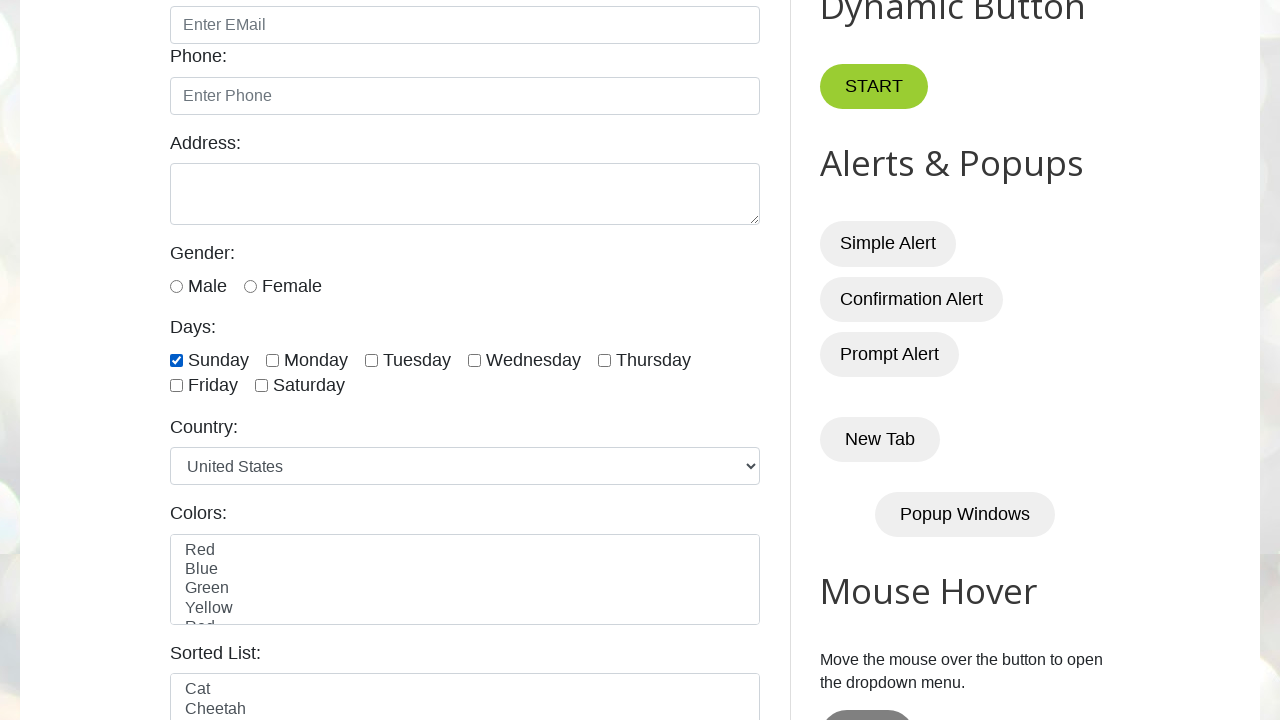

Selected checkbox 2 of the first 3 at (272, 360) on xpath=//input[@class='form-check-input' and @type='checkbox'] >> nth=1
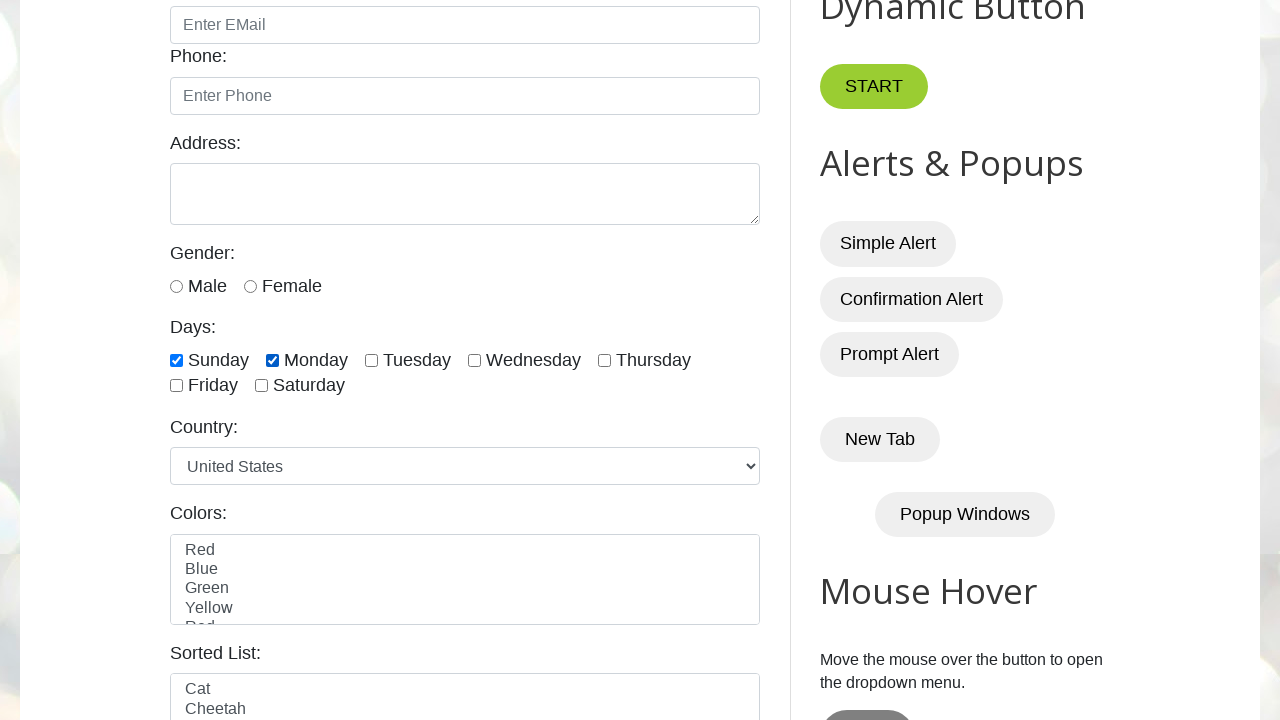

Selected checkbox 3 of the first 3 at (372, 360) on xpath=//input[@class='form-check-input' and @type='checkbox'] >> nth=2
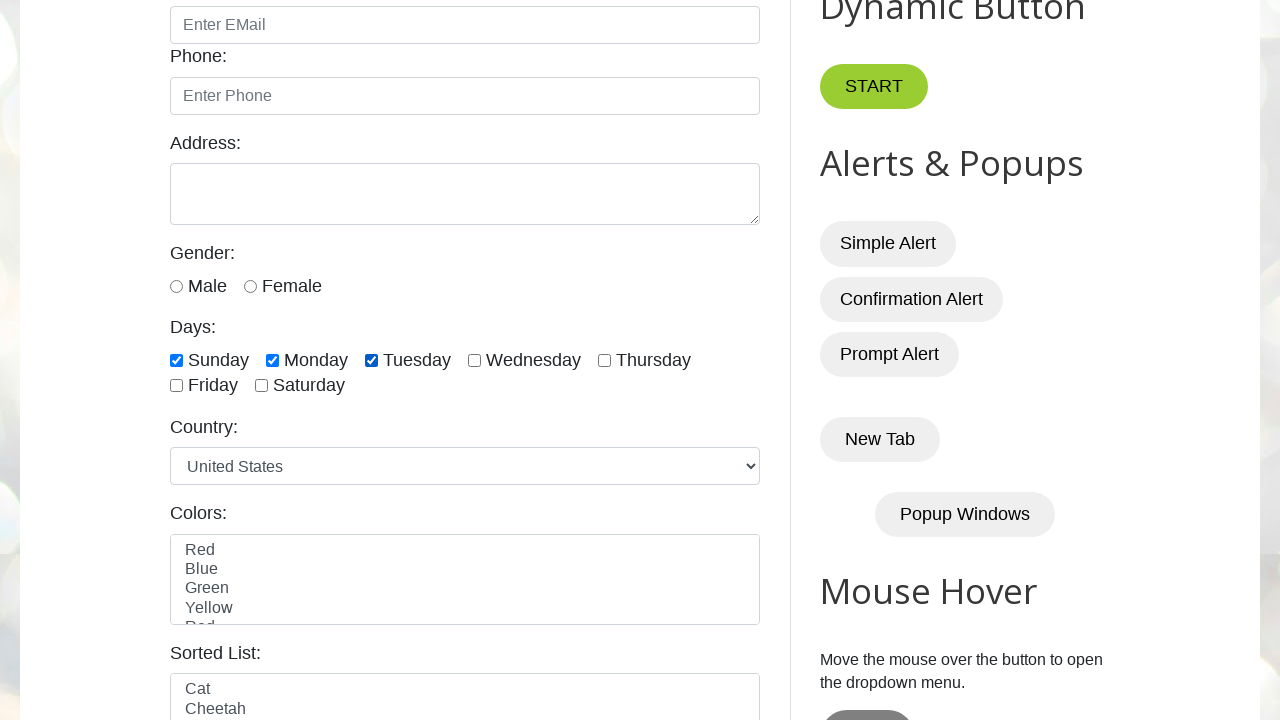

Waited for 5 seconds
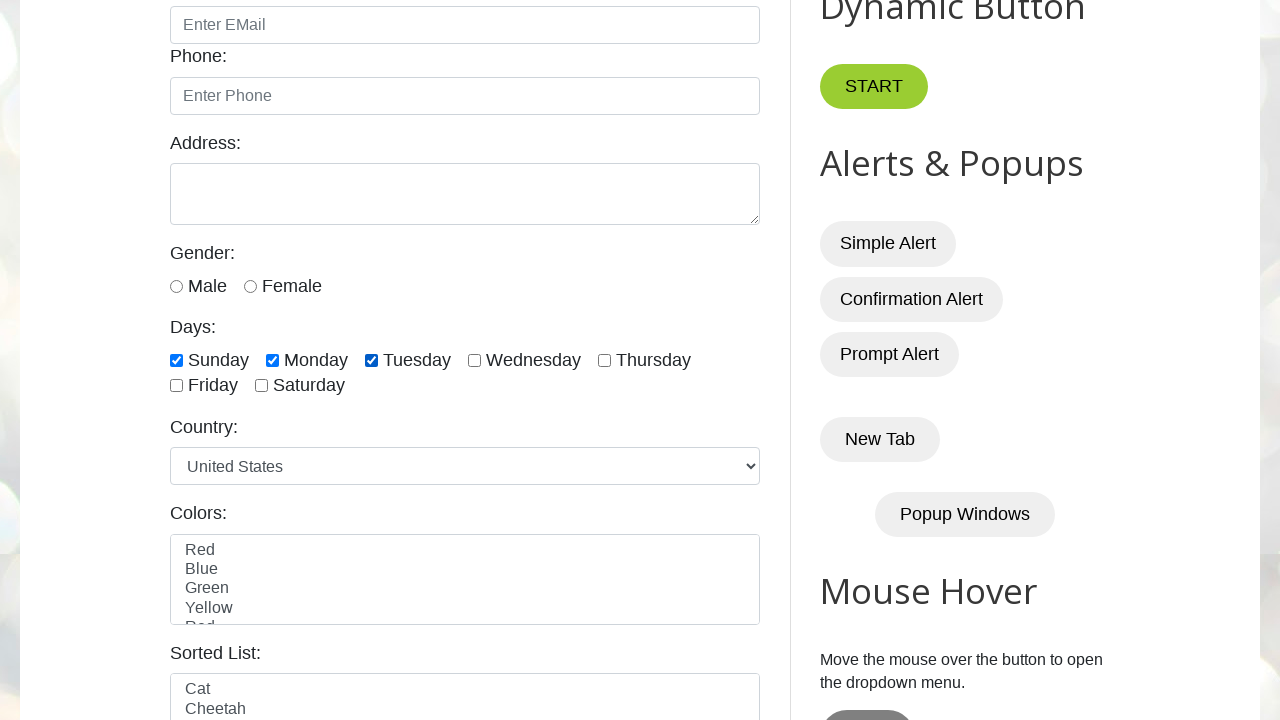

Counted total checkboxes: 7
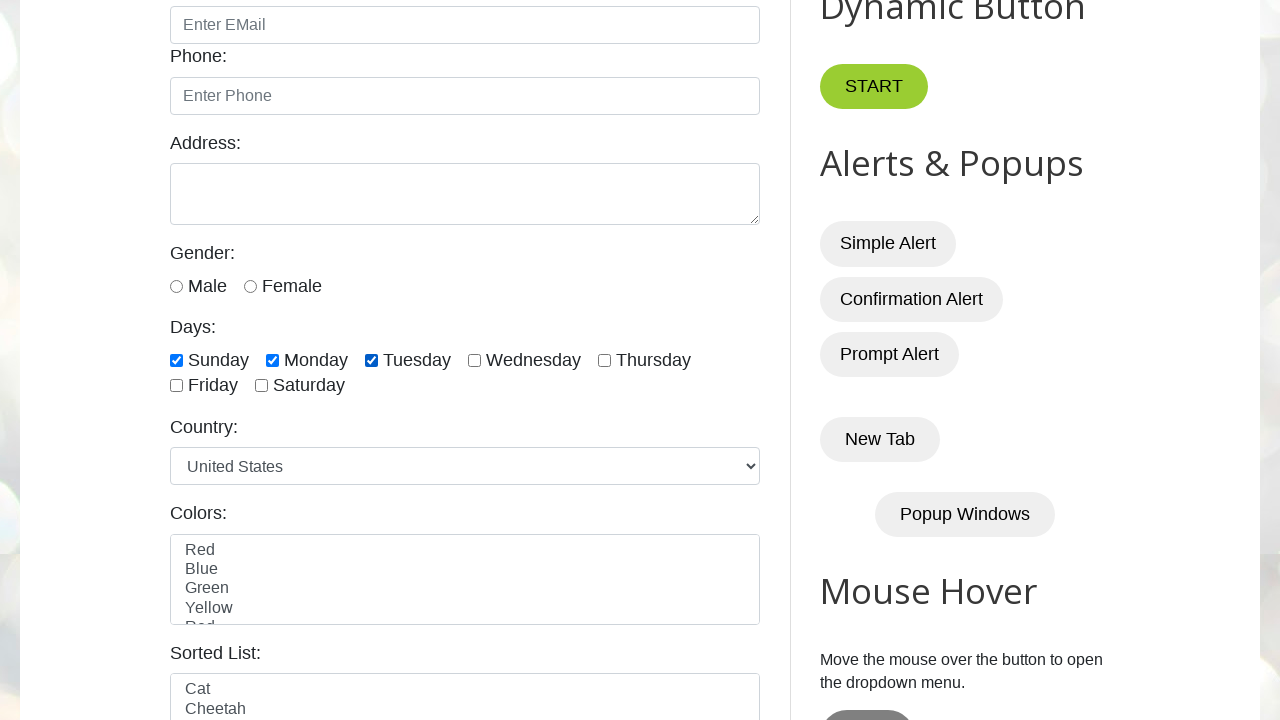

Unchecked checkbox at index 0 at (176, 360) on xpath=//input[@class='form-check-input' and @type='checkbox'] >> nth=0
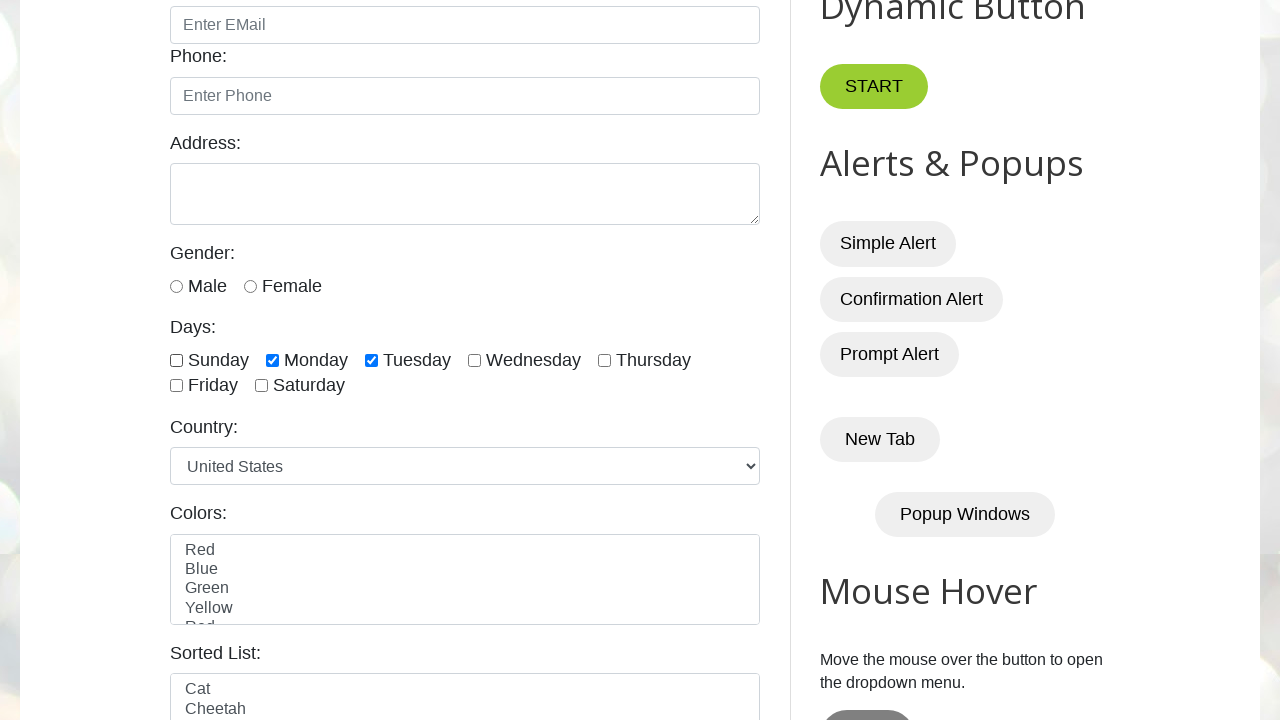

Unchecked checkbox at index 1 at (272, 360) on xpath=//input[@class='form-check-input' and @type='checkbox'] >> nth=1
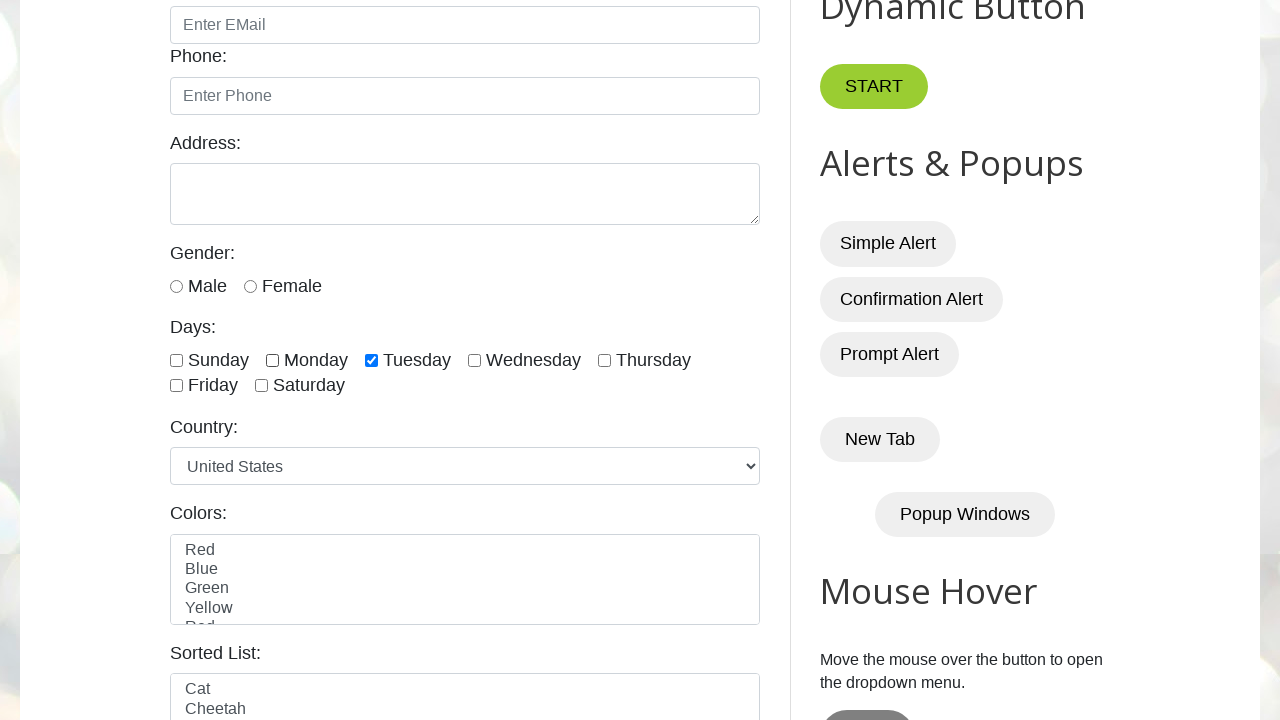

Unchecked checkbox at index 2 at (372, 360) on xpath=//input[@class='form-check-input' and @type='checkbox'] >> nth=2
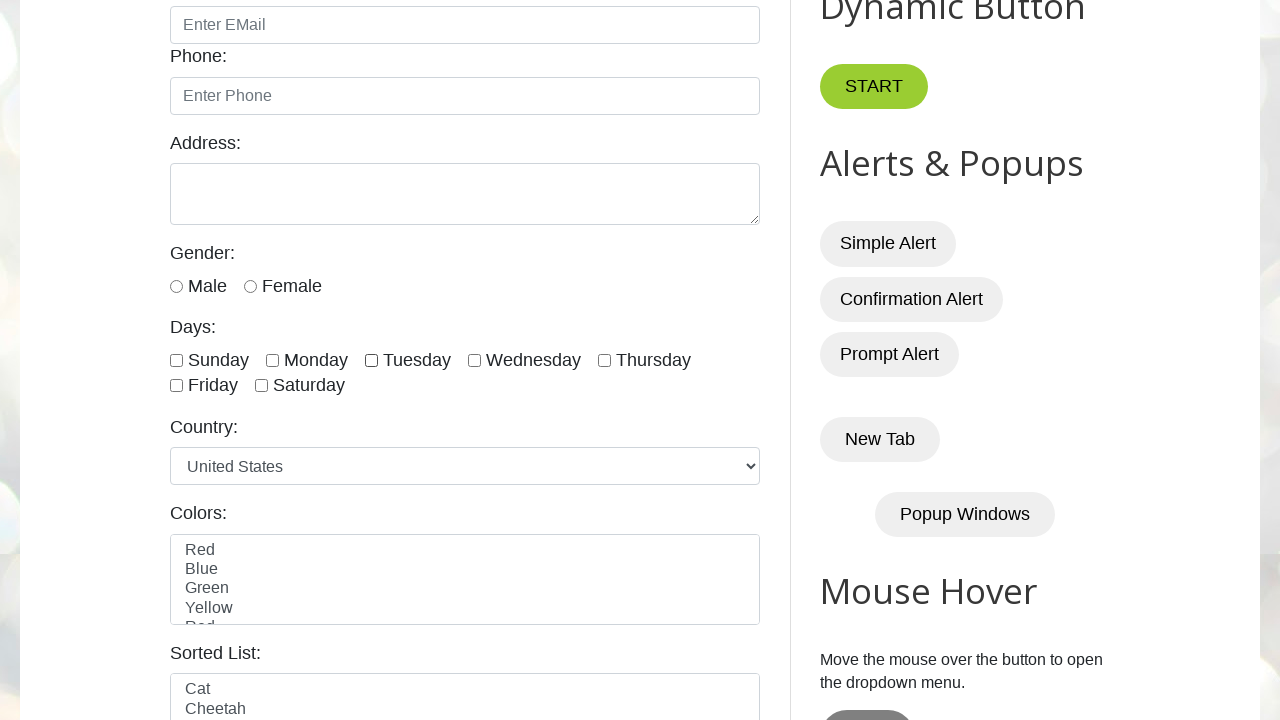

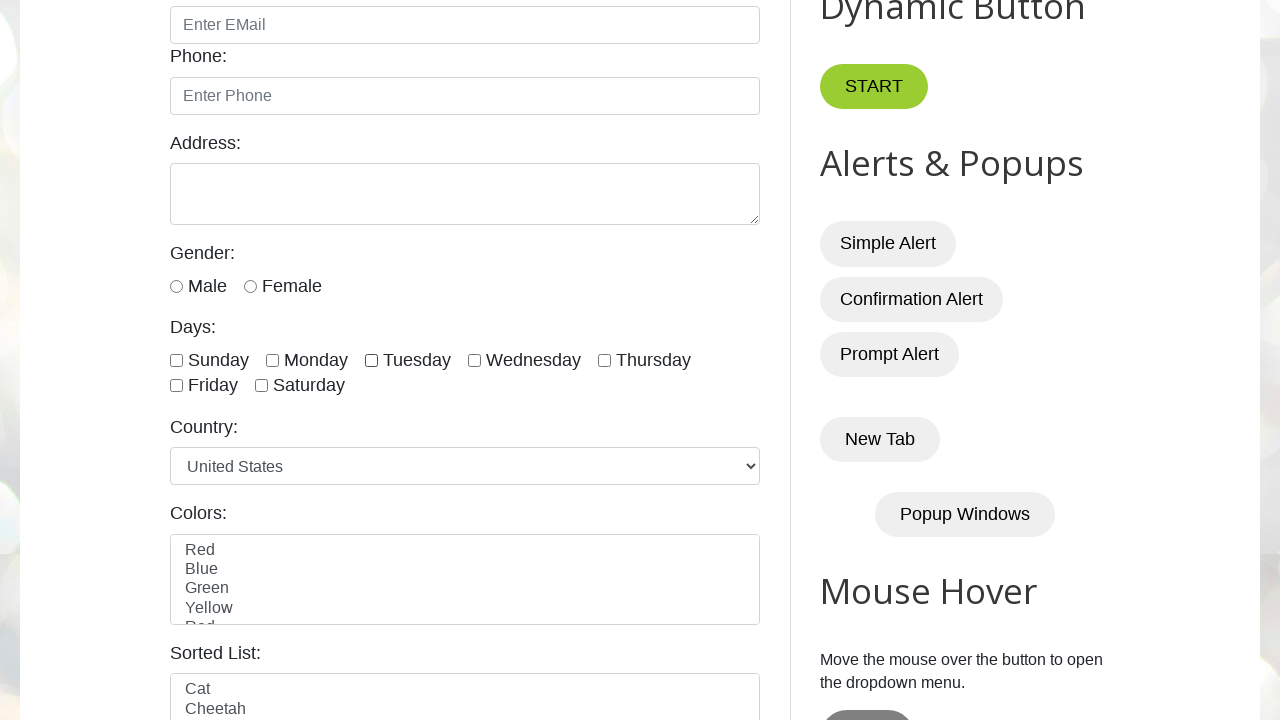